Navigates to a web table page and verifies the table structure by checking that table rows exist and are accessible.

Starting URL: https://awesomeqa.com/webtable.html

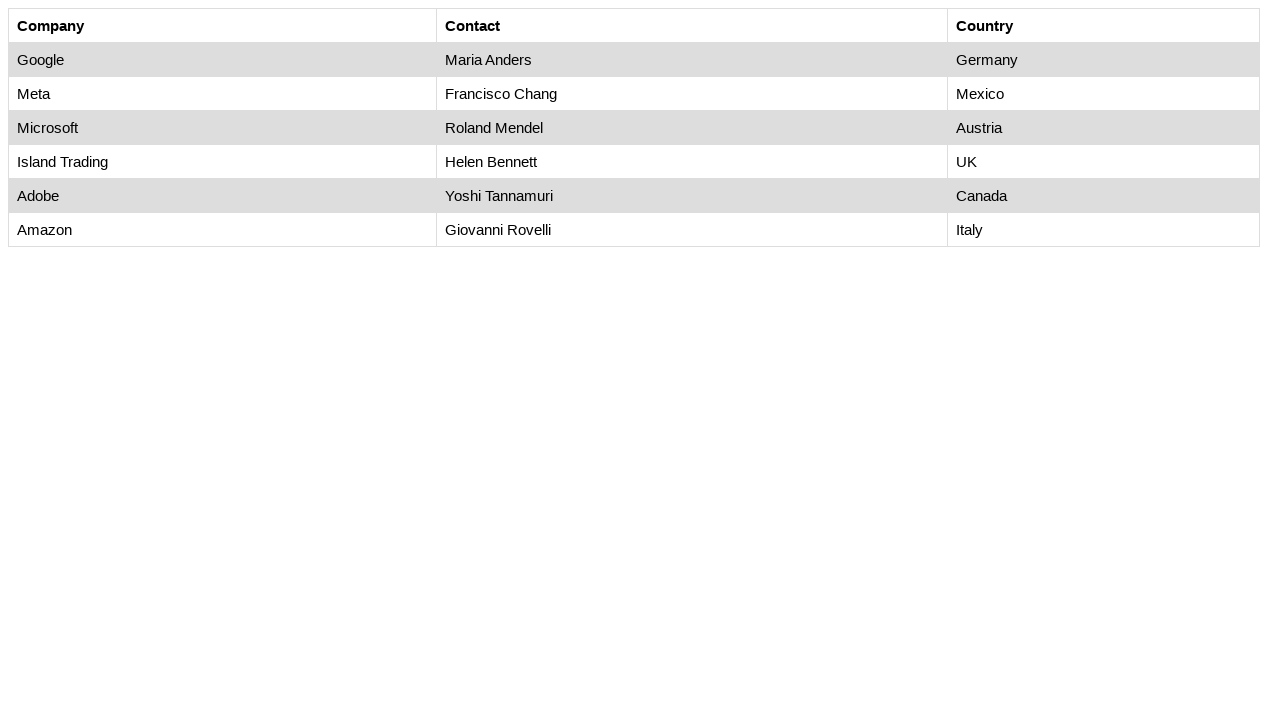

Set viewport to 1920x1080
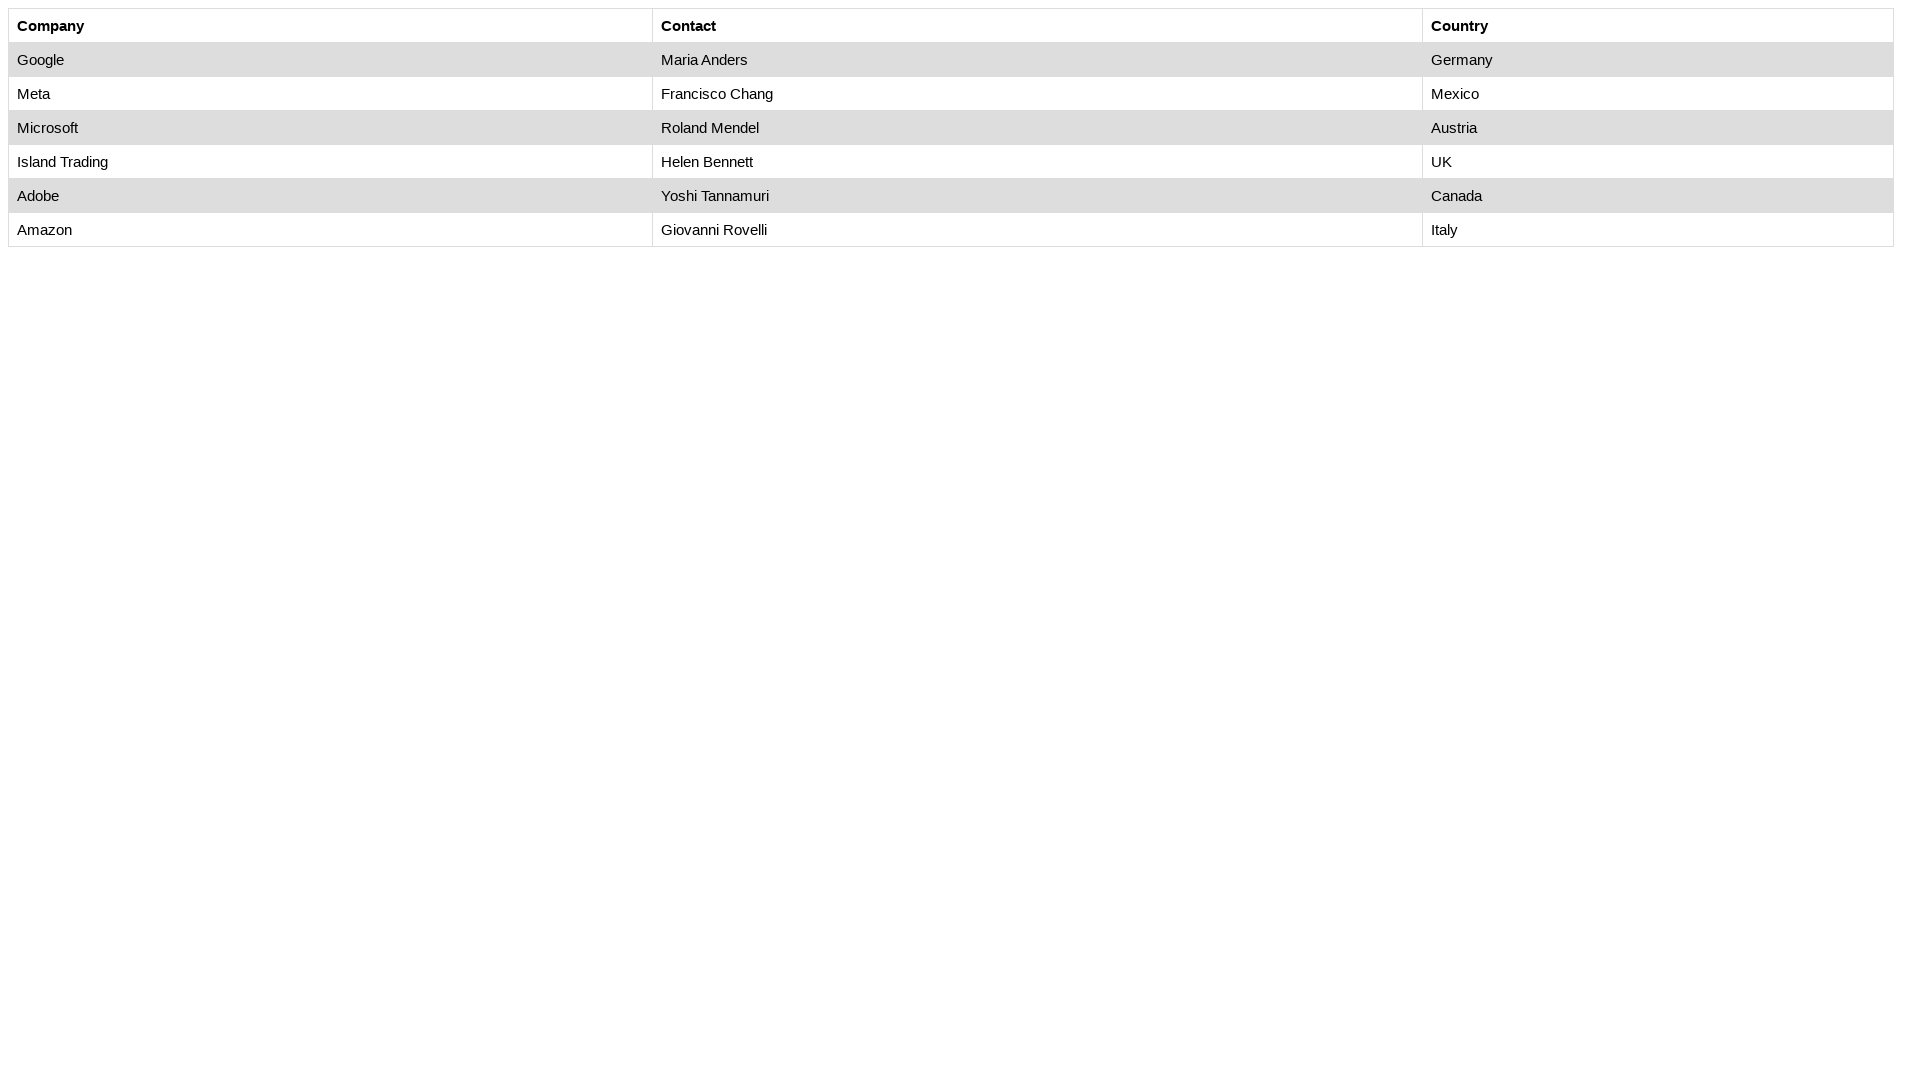

Web table loaded and is visible
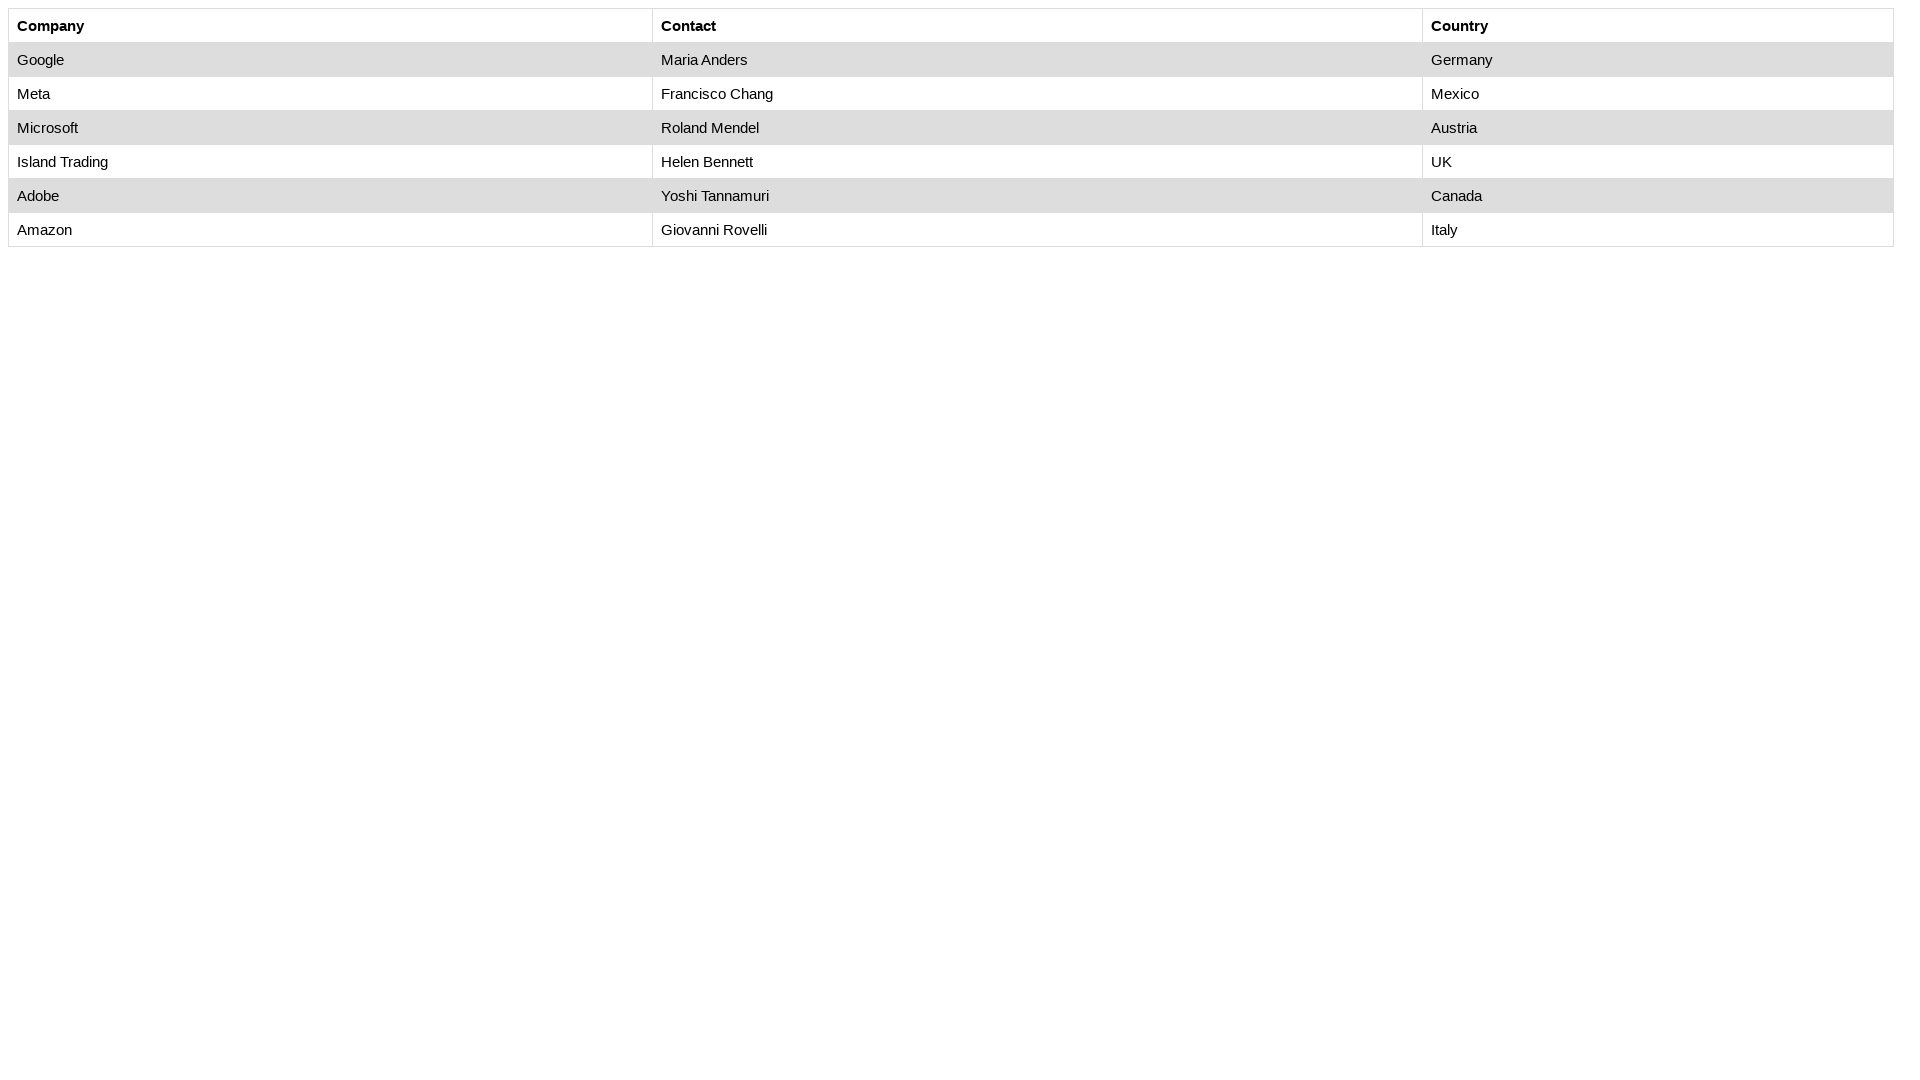

Located table rows - total count: 7
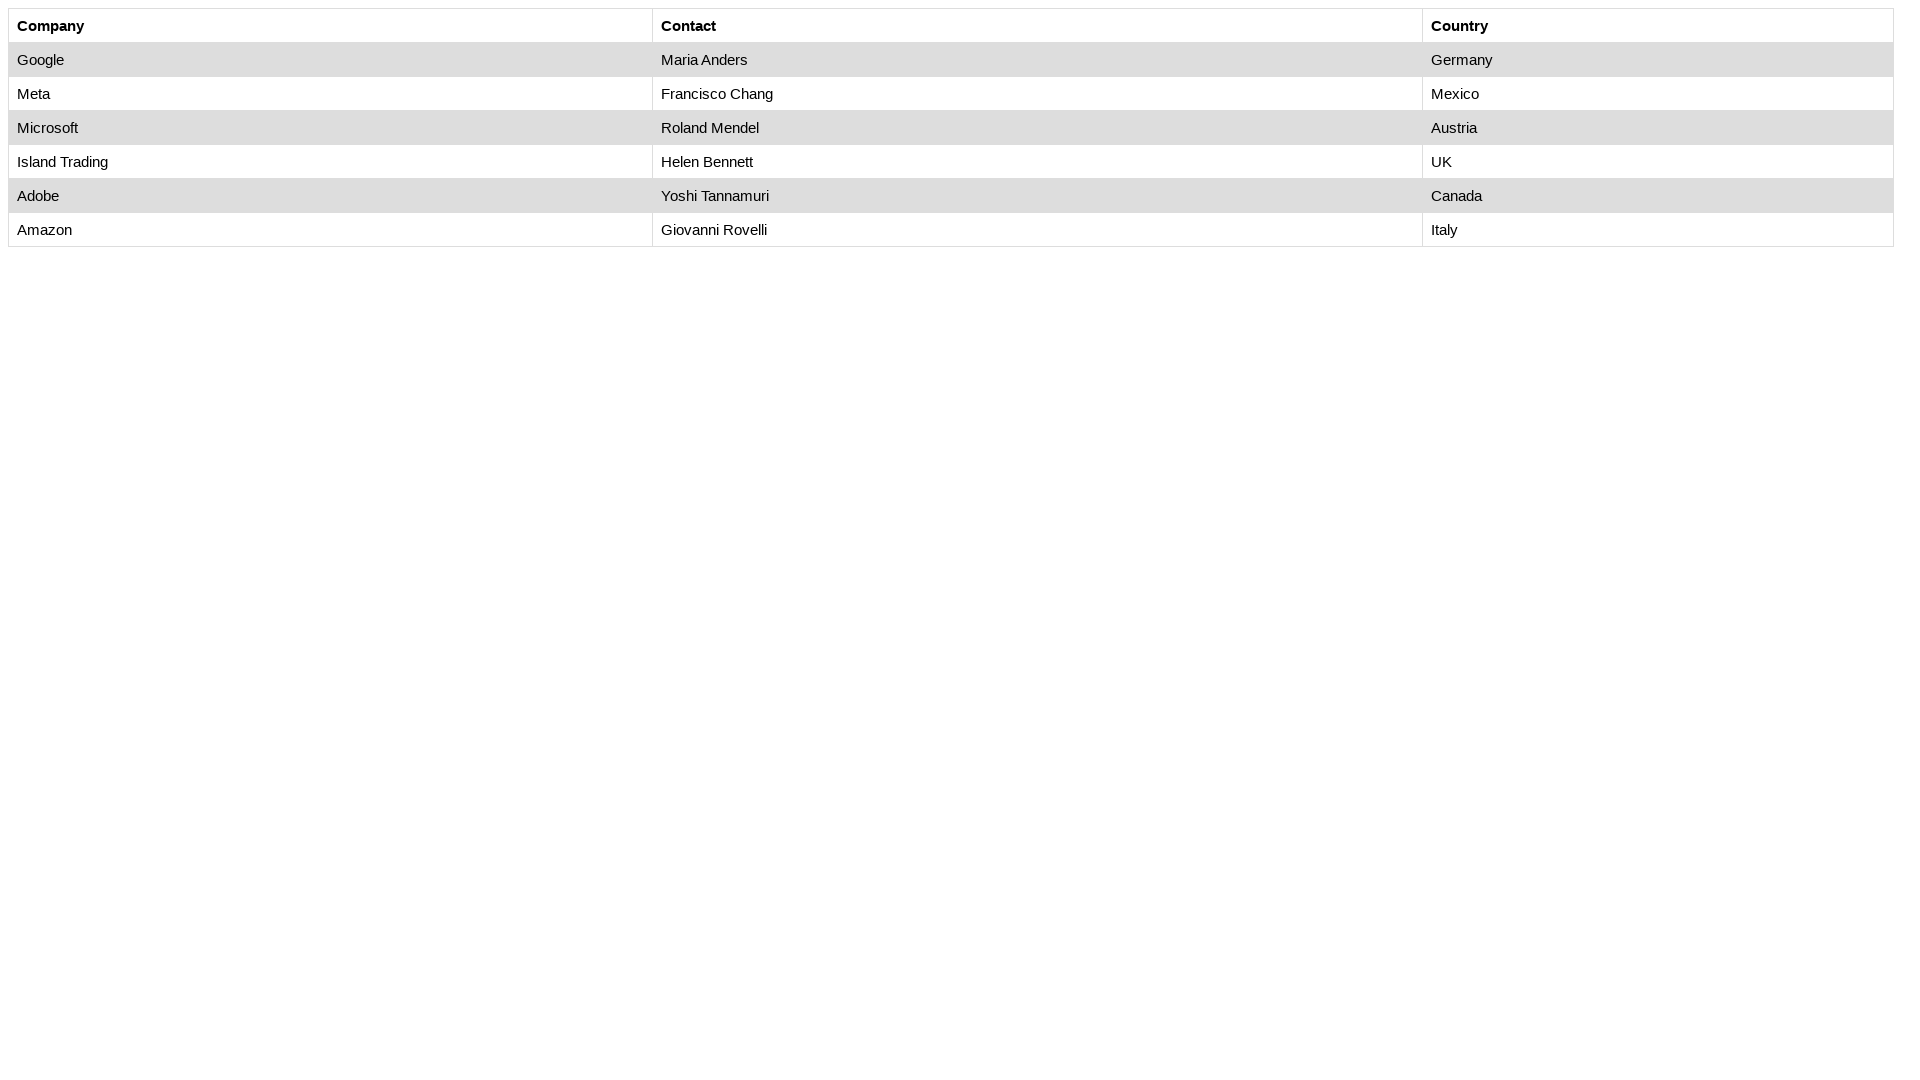

Verified table has data rows (row count > 1)
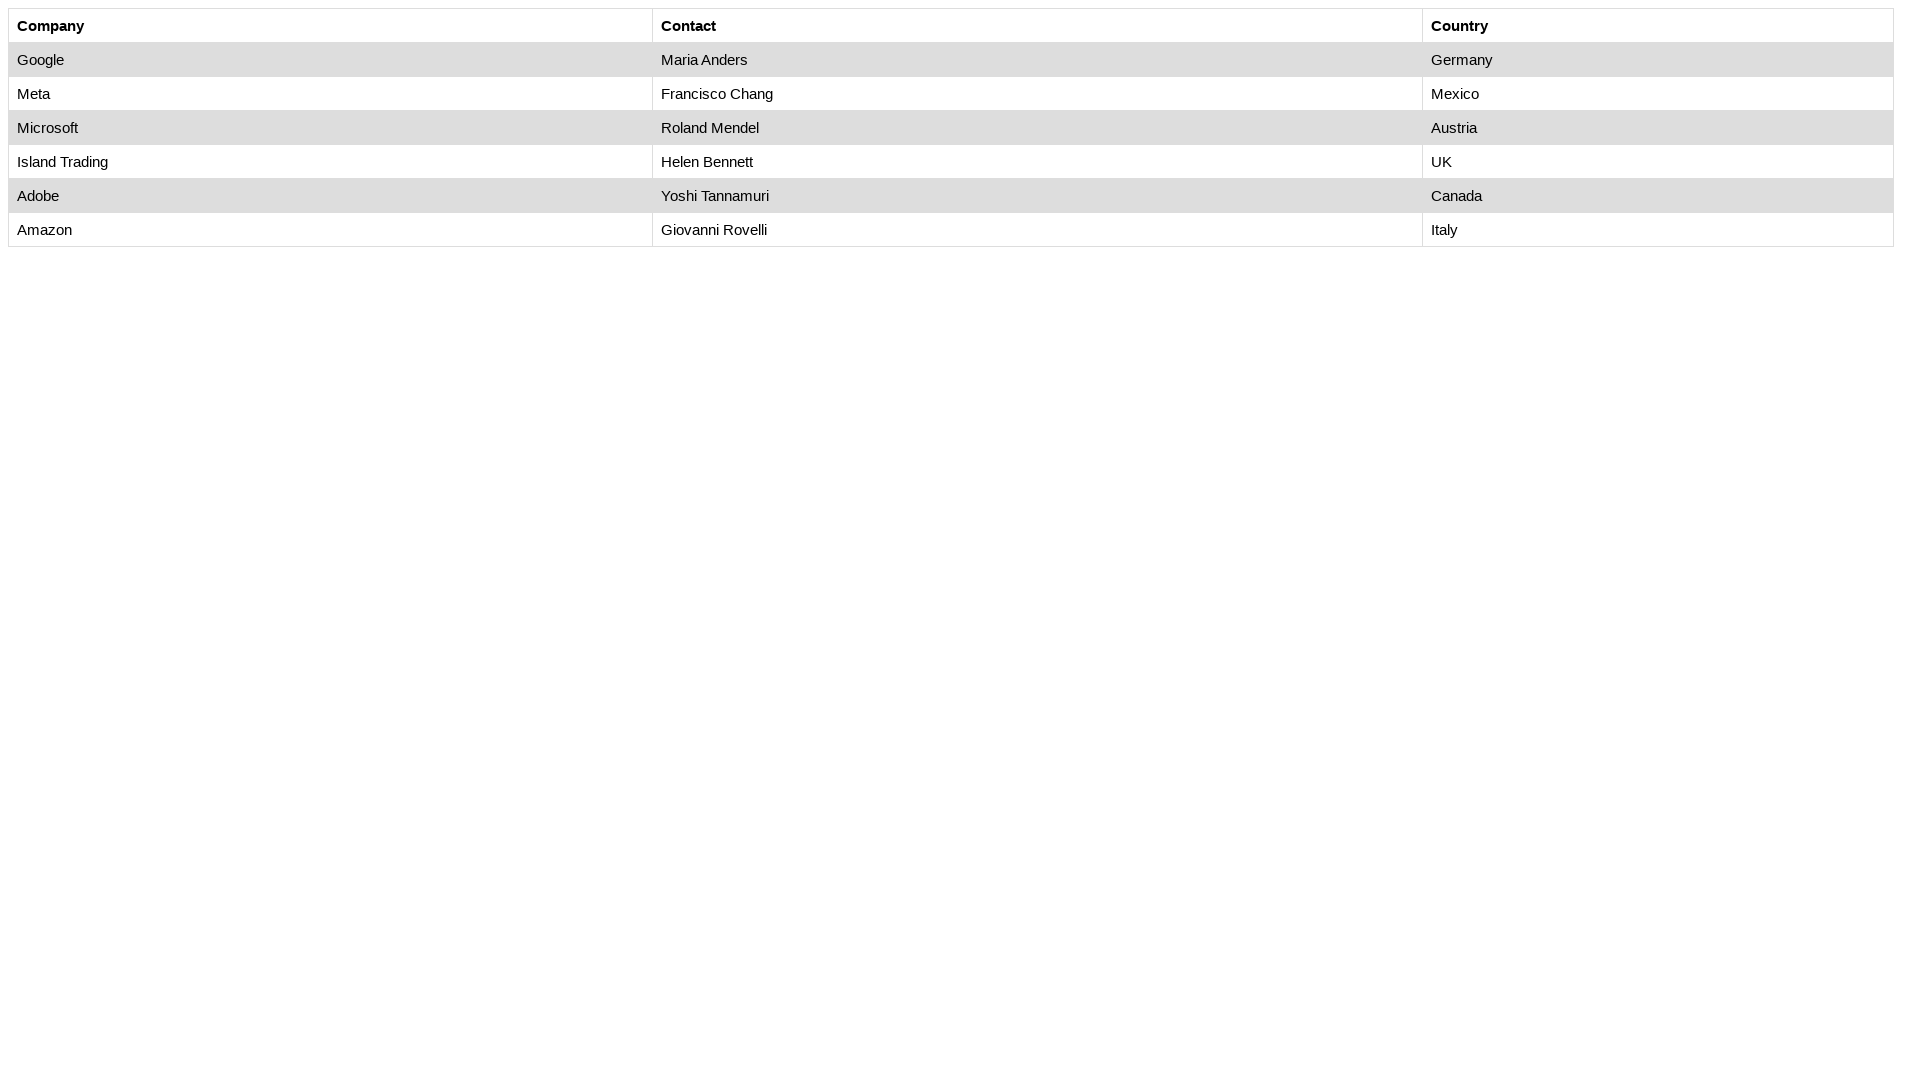

Clicked on second table row to verify interactivity at (951, 60) on xpath=//tr[2]
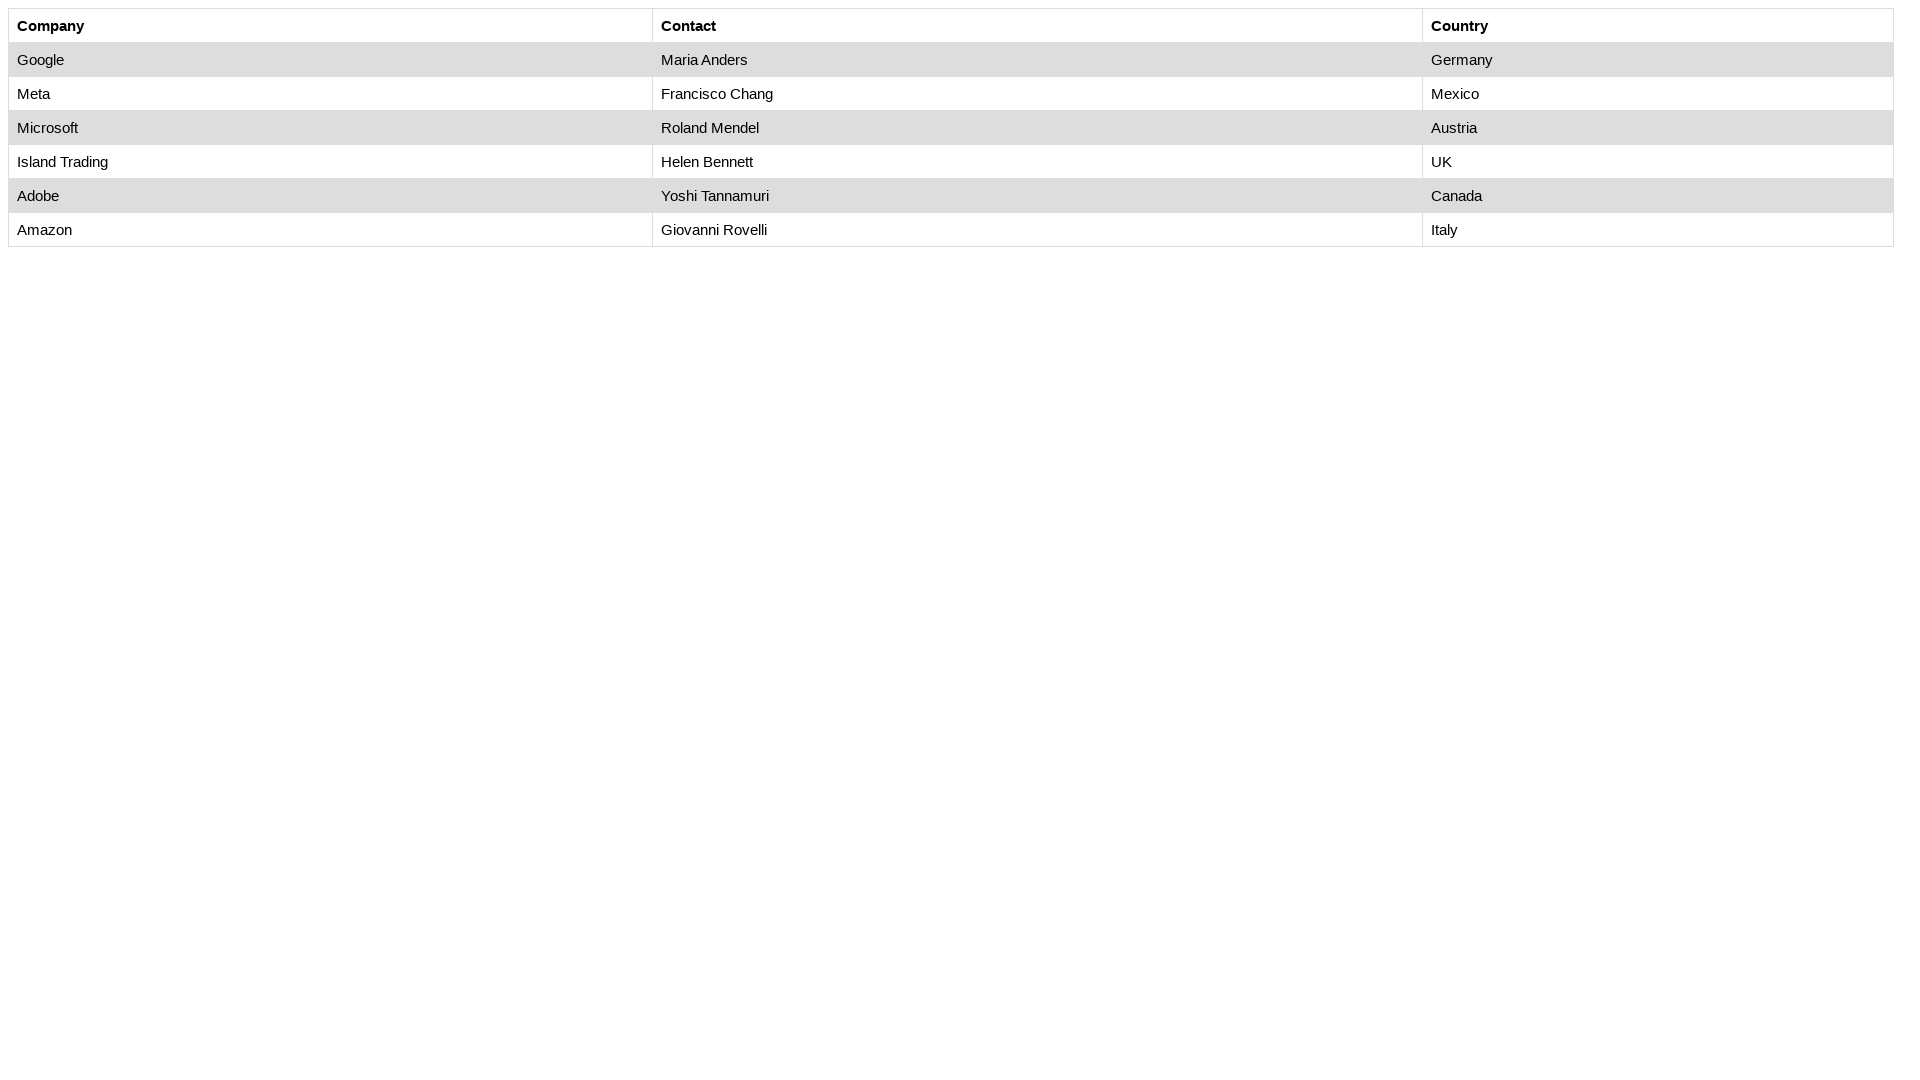

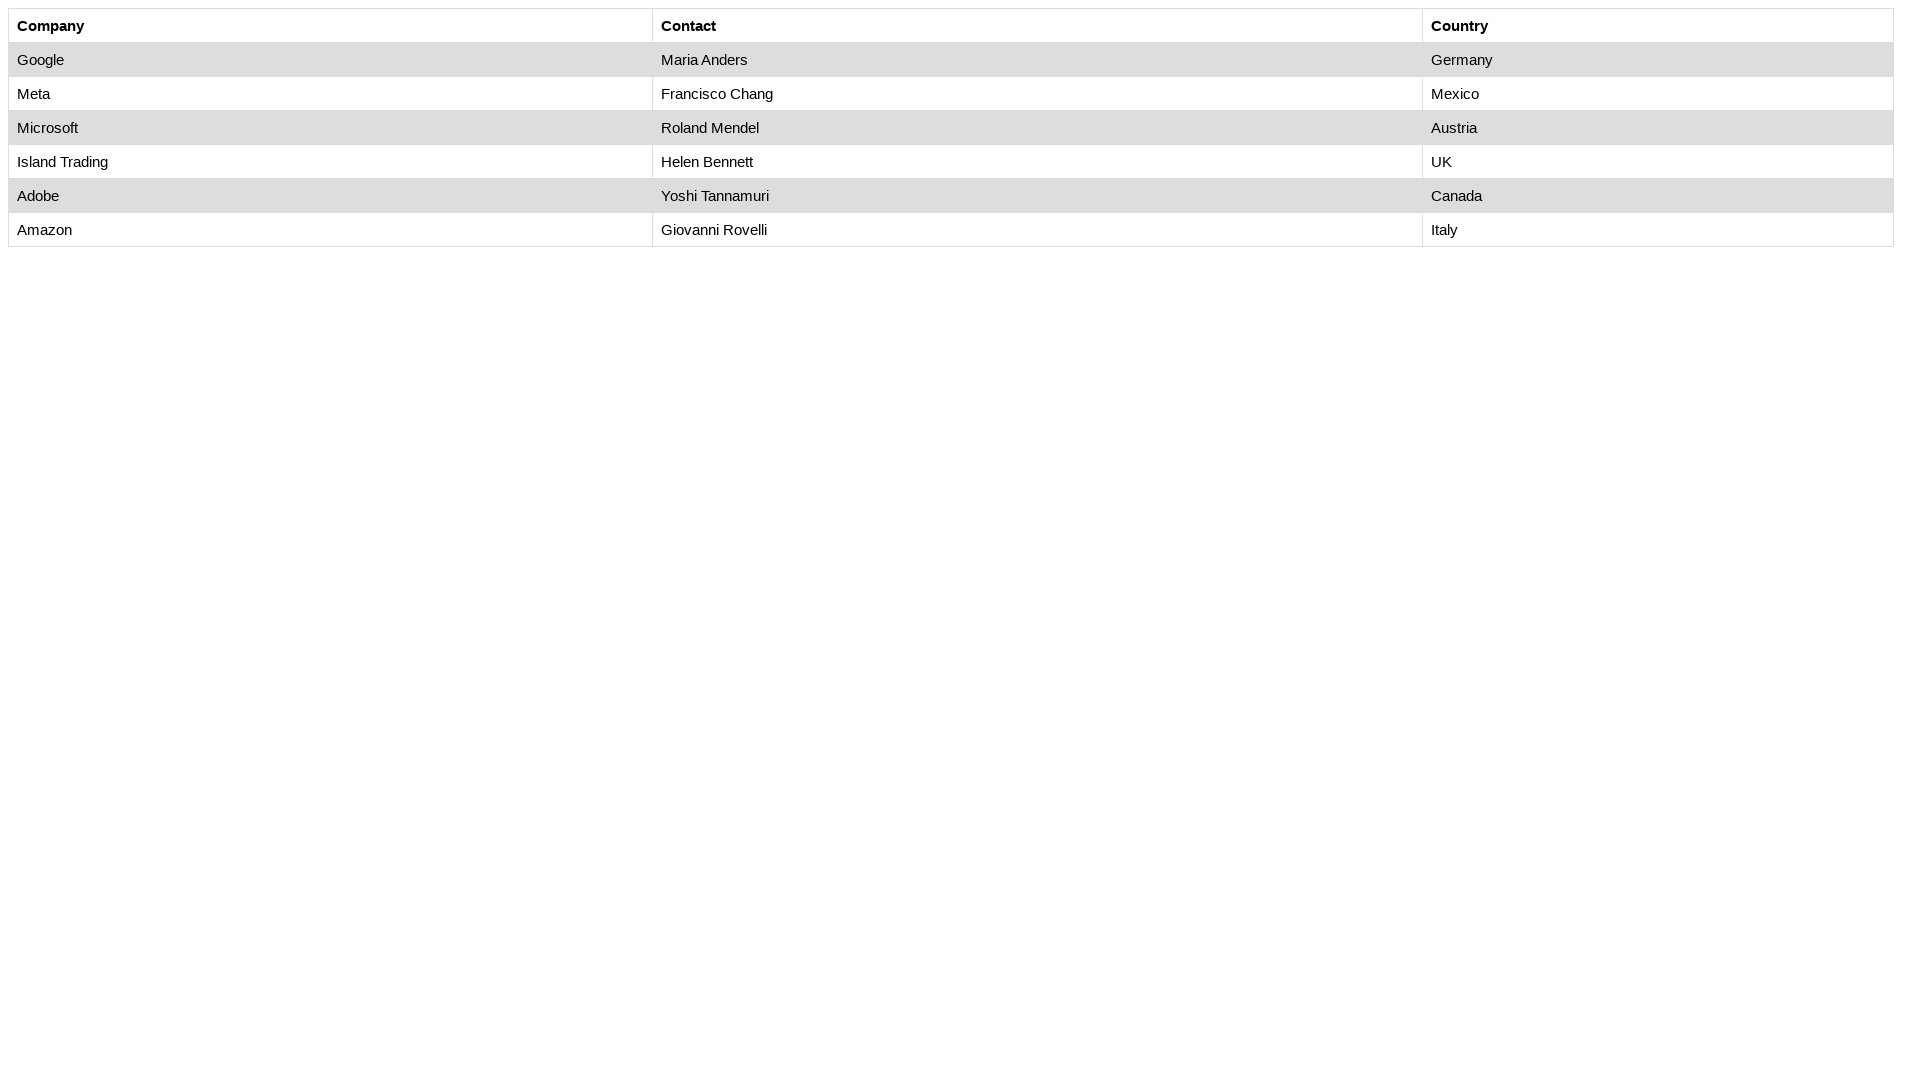